Navigates to the Actimind website and scrolls to the bottom of the page using JavaScript execution.

Starting URL: https://www.actimind.com/

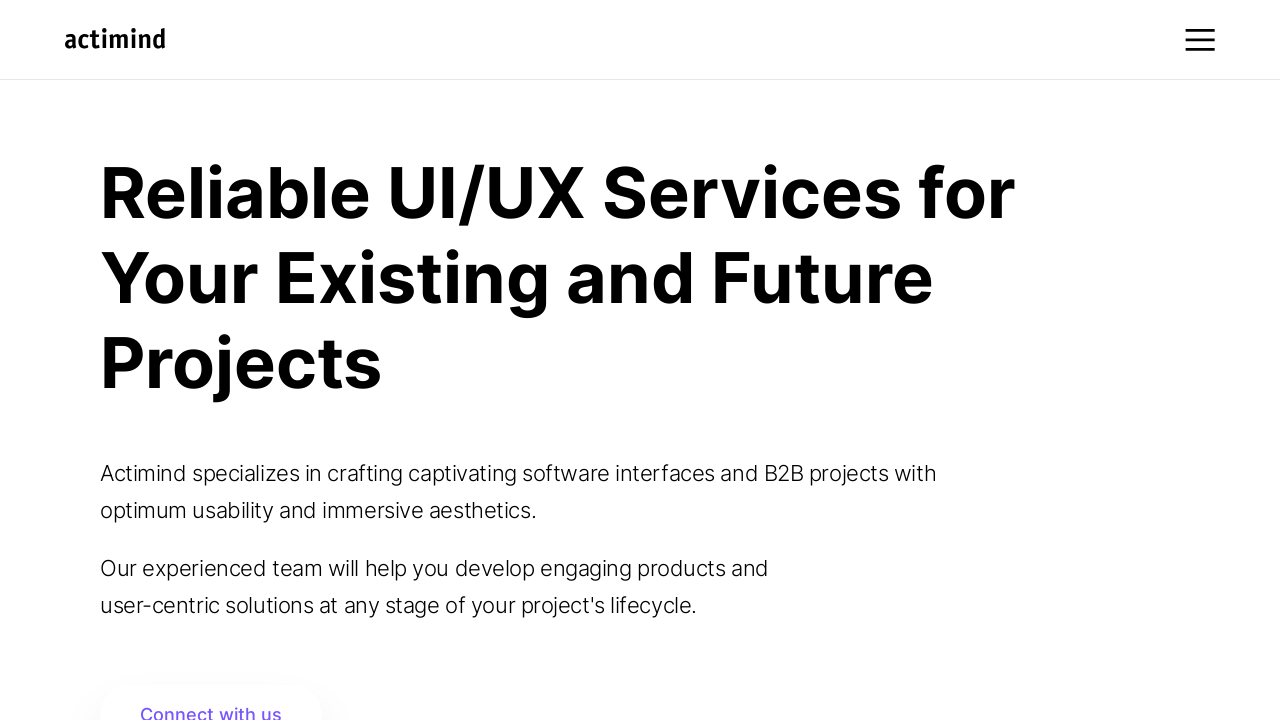

Navigated to Actimind website
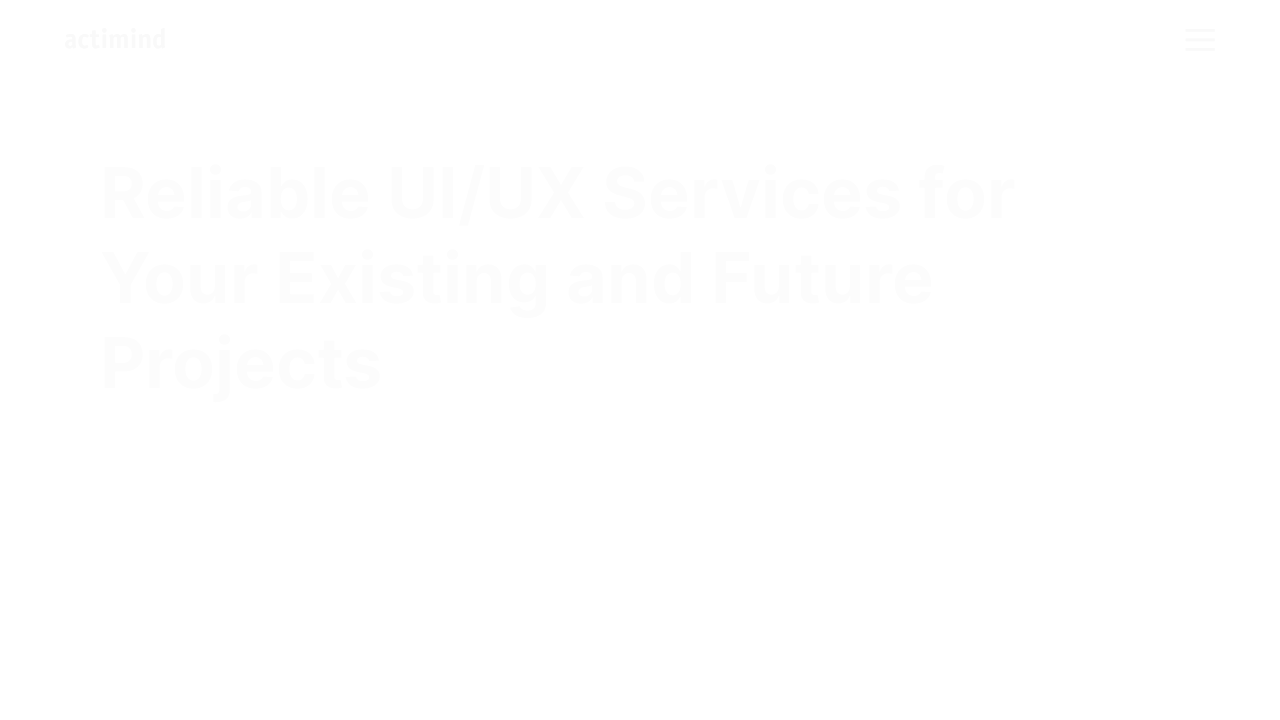

Scrolled to bottom of page using JavaScript
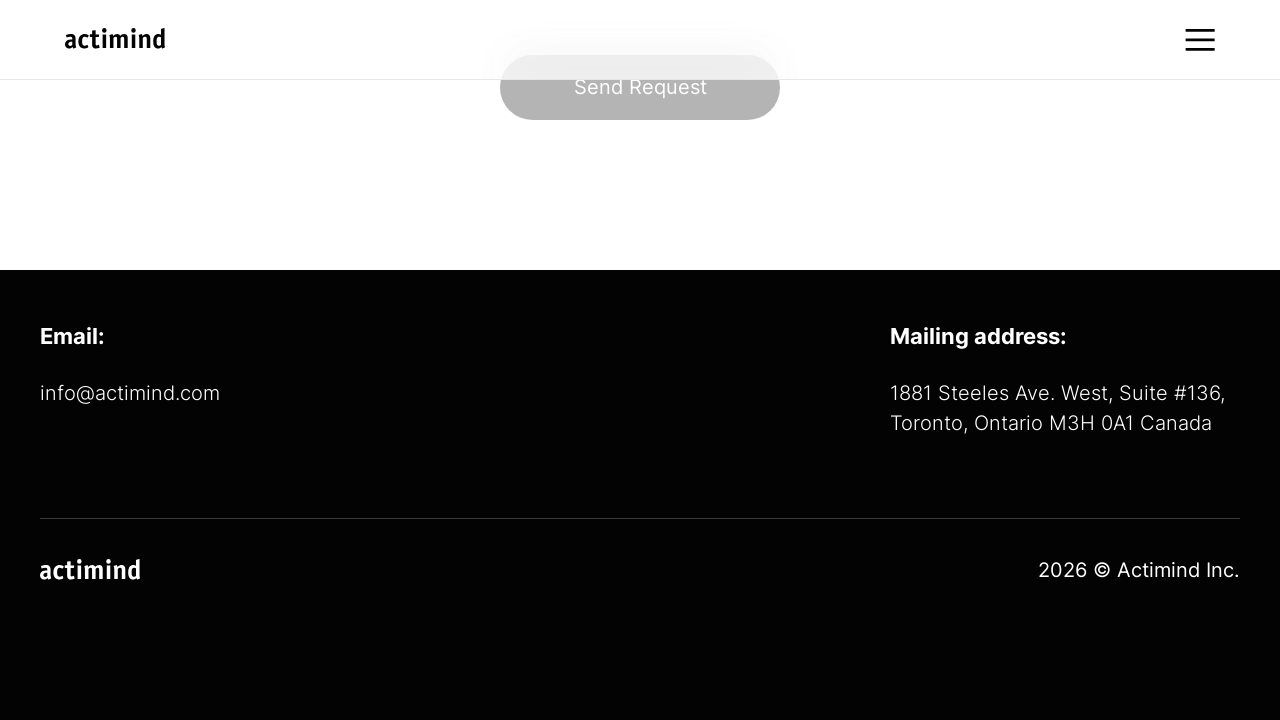

Waited 2 seconds for lazy-loaded content to appear
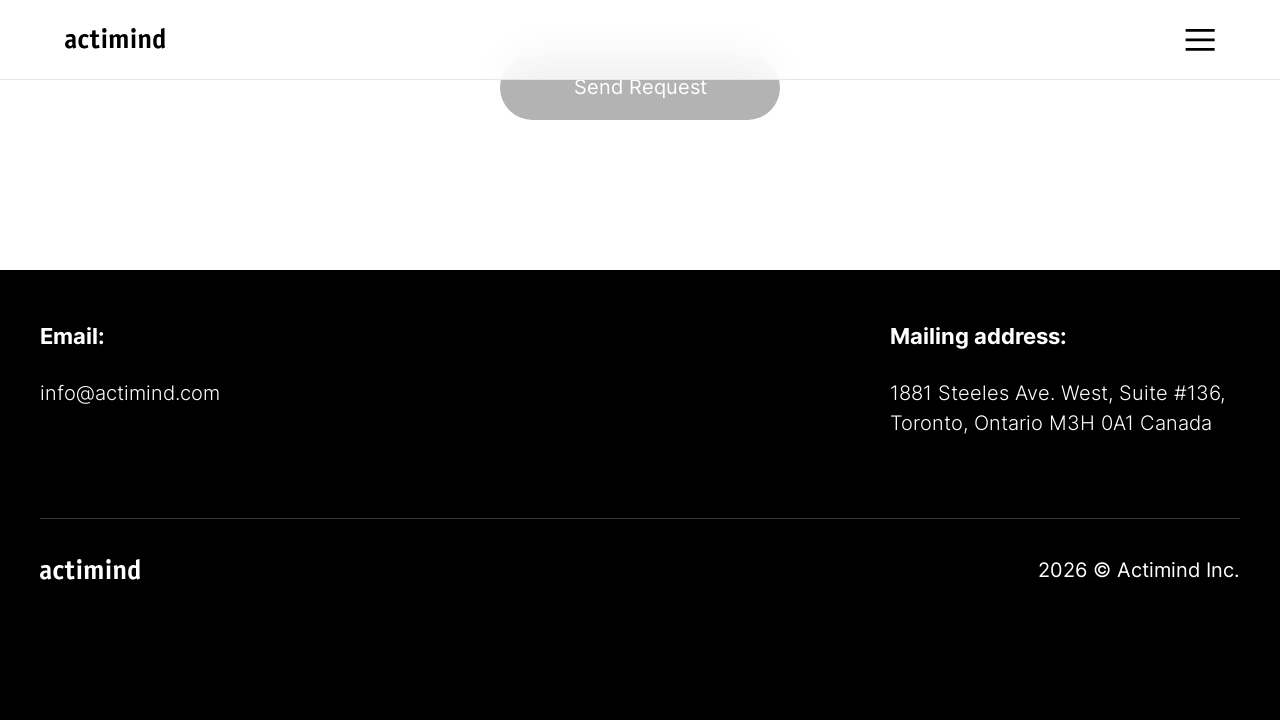

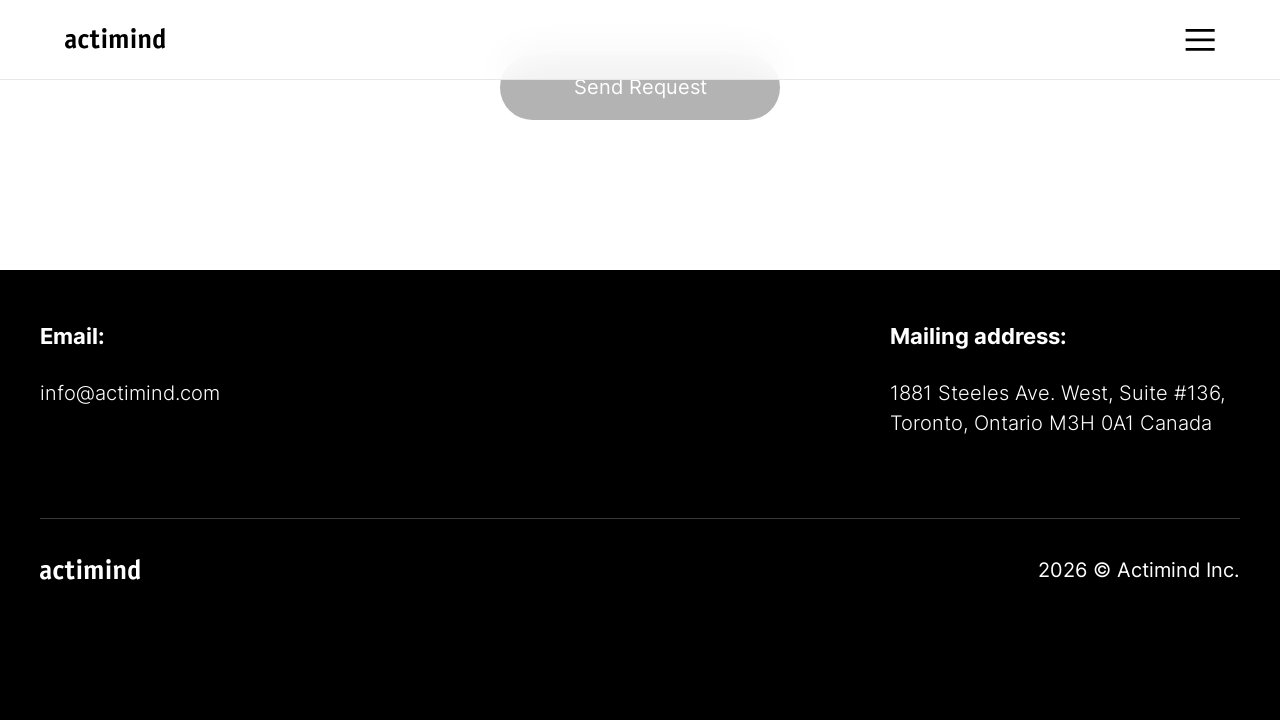